Tests that clicking login with empty credentials displays an error message

Starting URL: https://www.saucedemo.com/

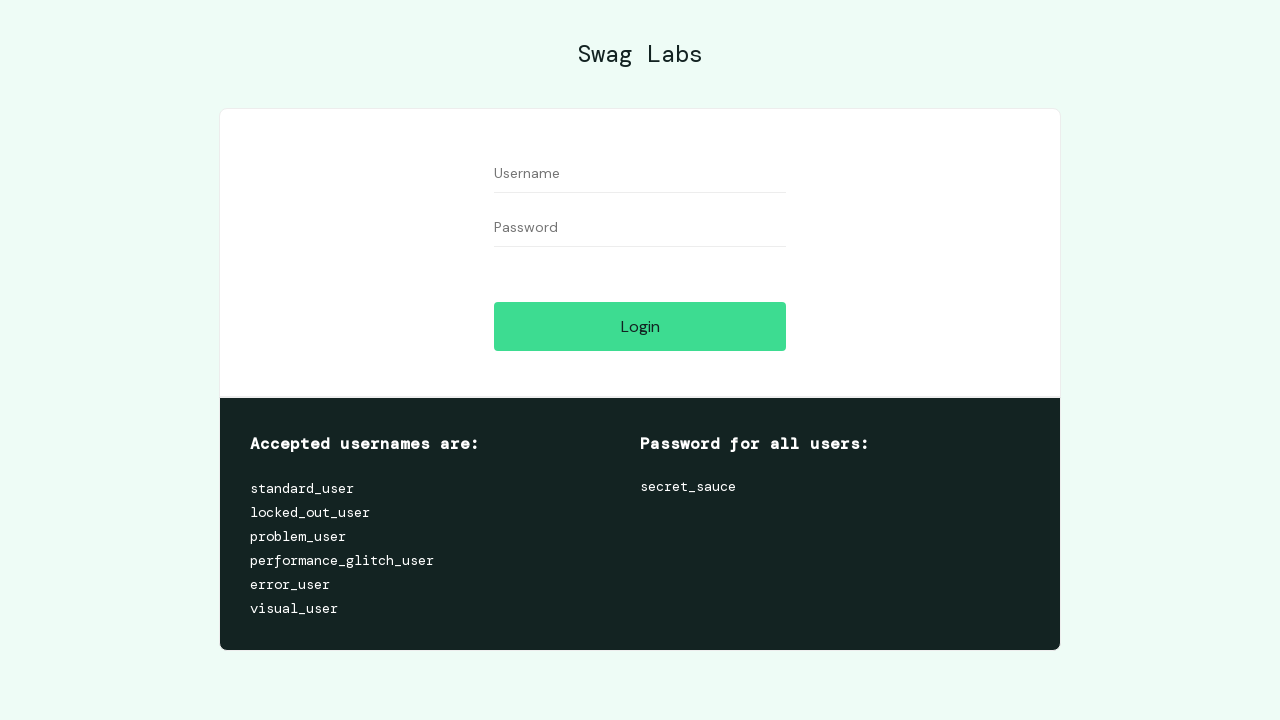

Clicked login button without entering any credentials at (640, 326) on [data-test="login-button"]
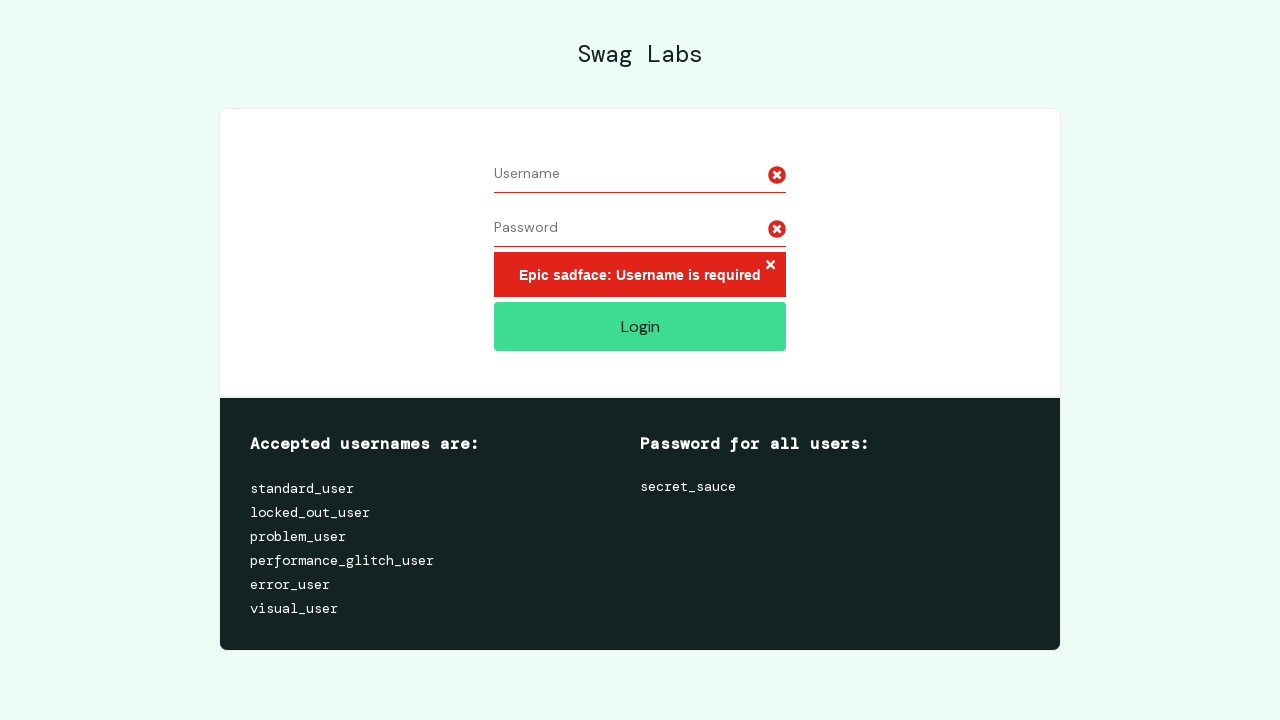

Error message displayed confirming login failed with empty credentials
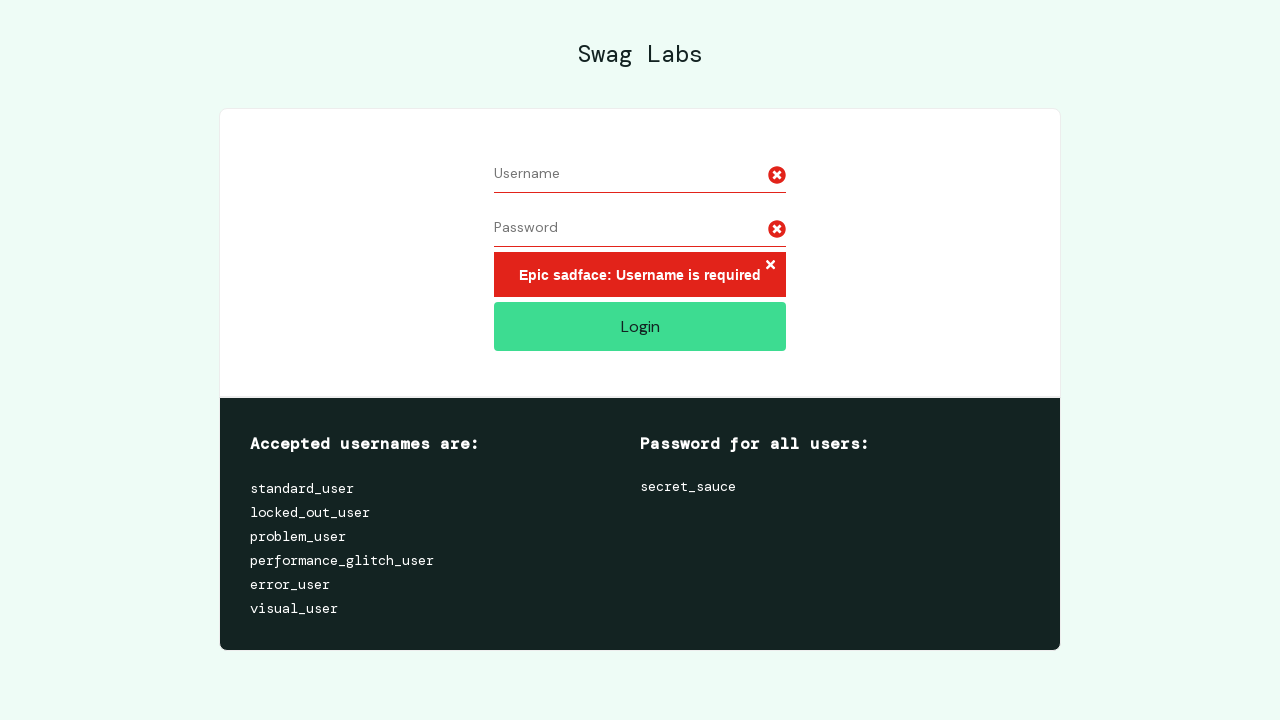

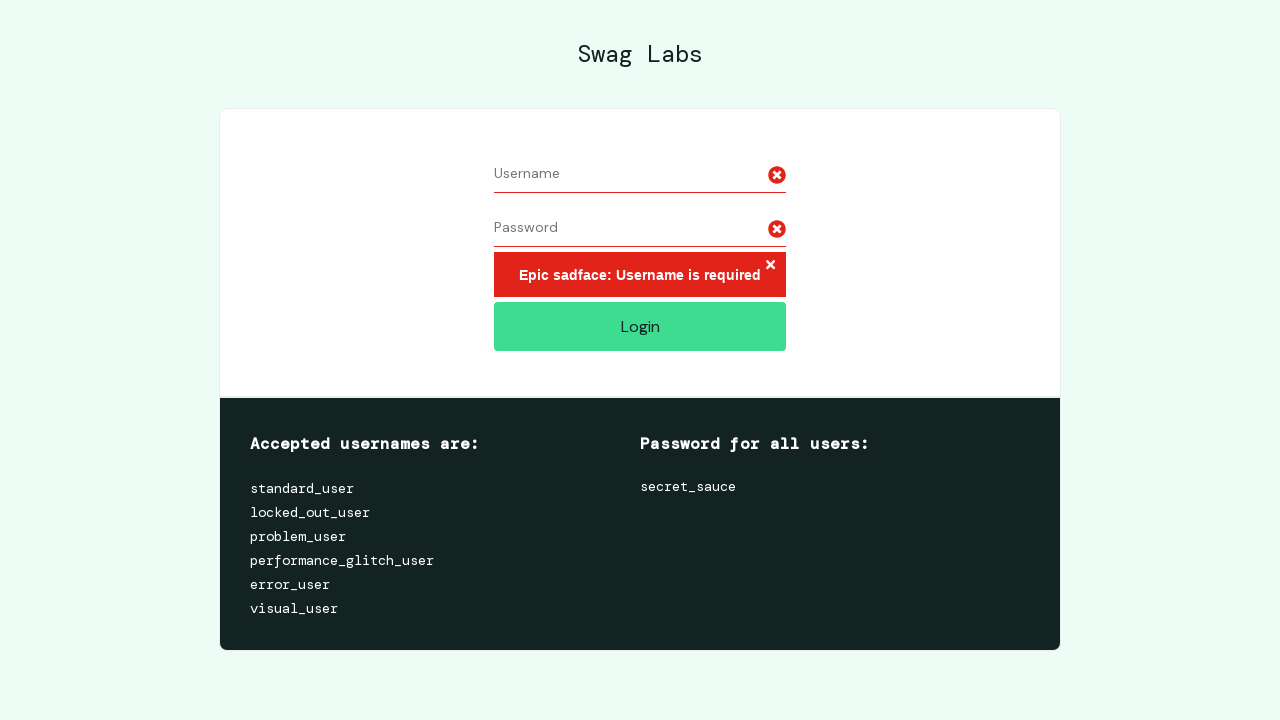